Tests dynamic content loading by clicking a generation button and waiting for specific text to appear in an element

Starting URL: https://training-support.net/webelements/dynamic-content

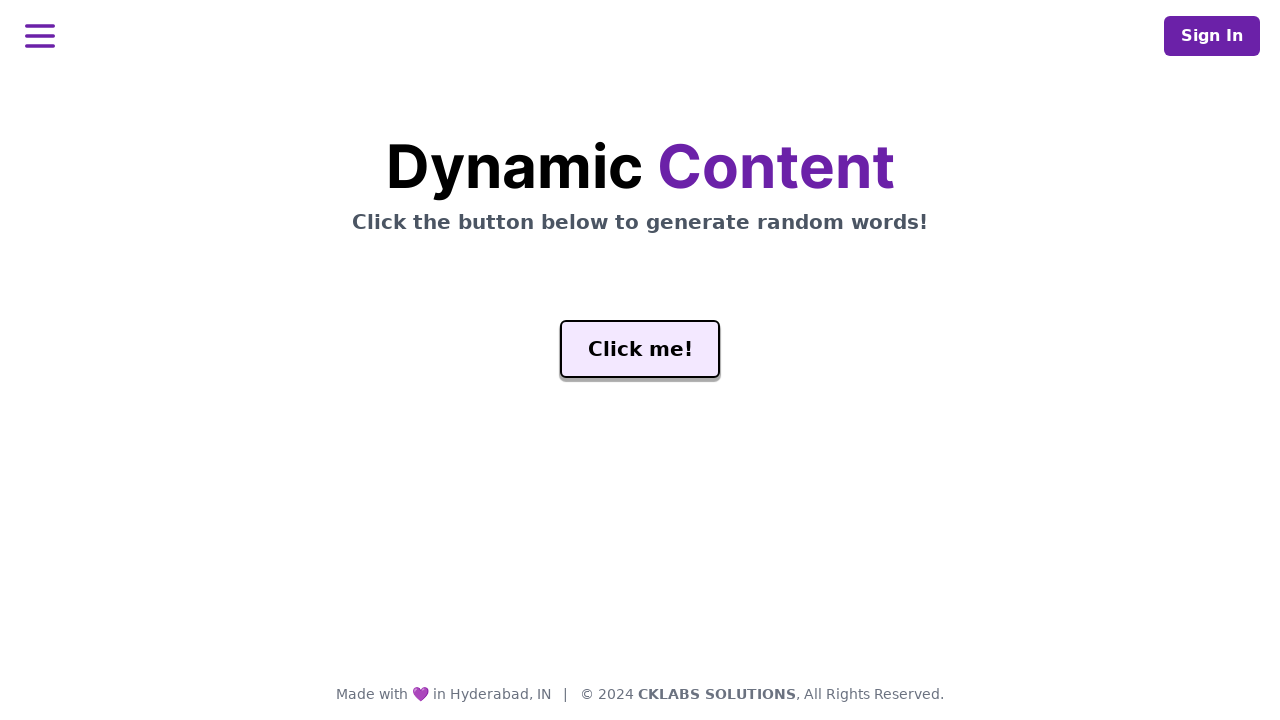

Clicked the generate button to load dynamic content at (640, 349) on #genButton
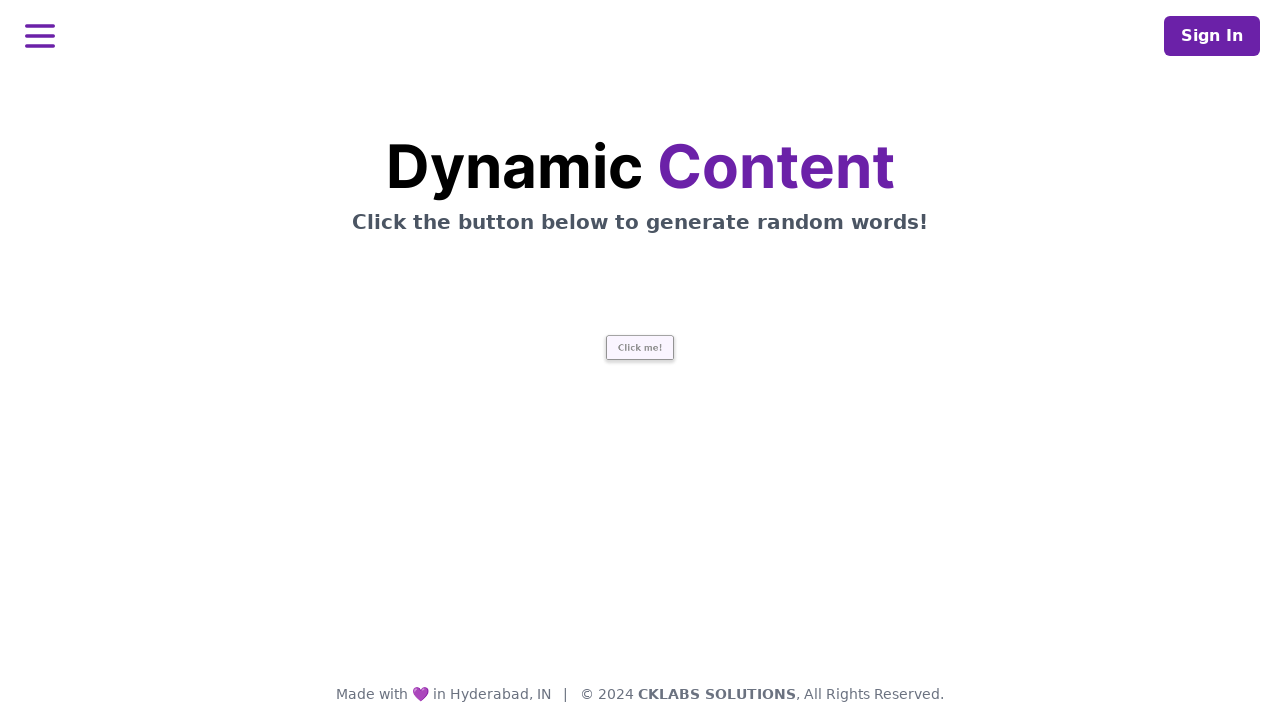

Waited for the word element to contain the text 'release'
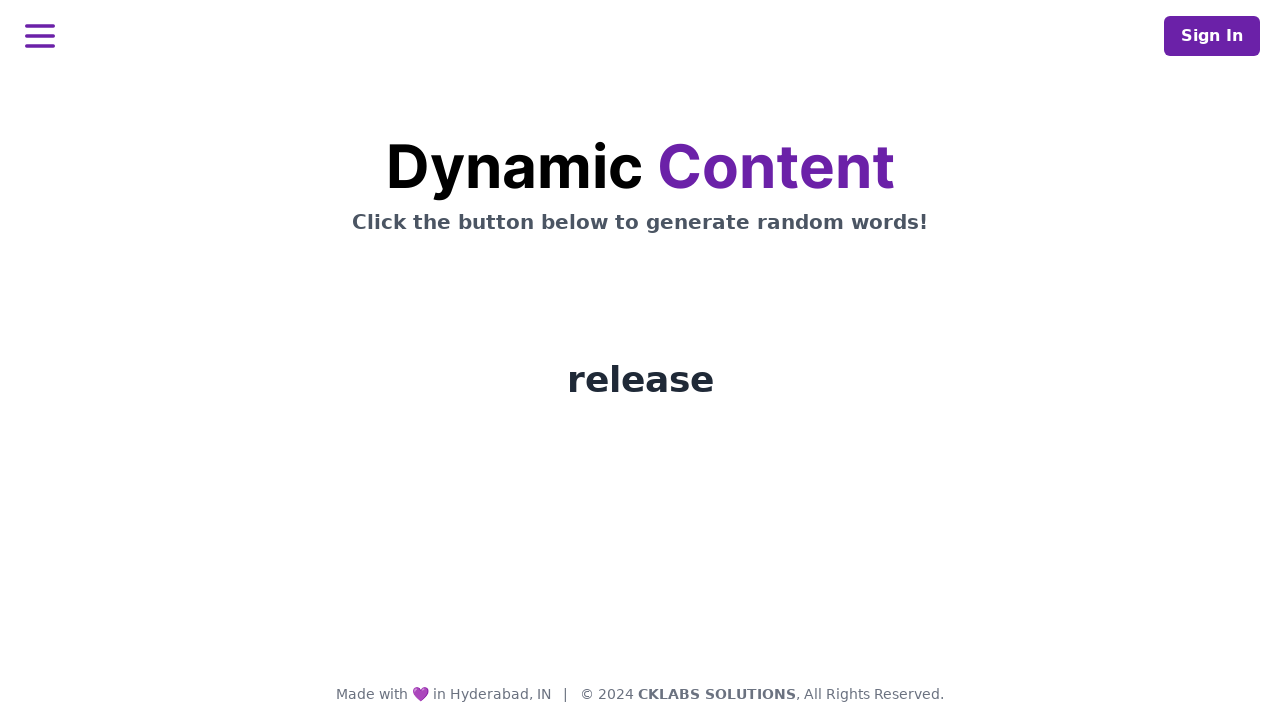

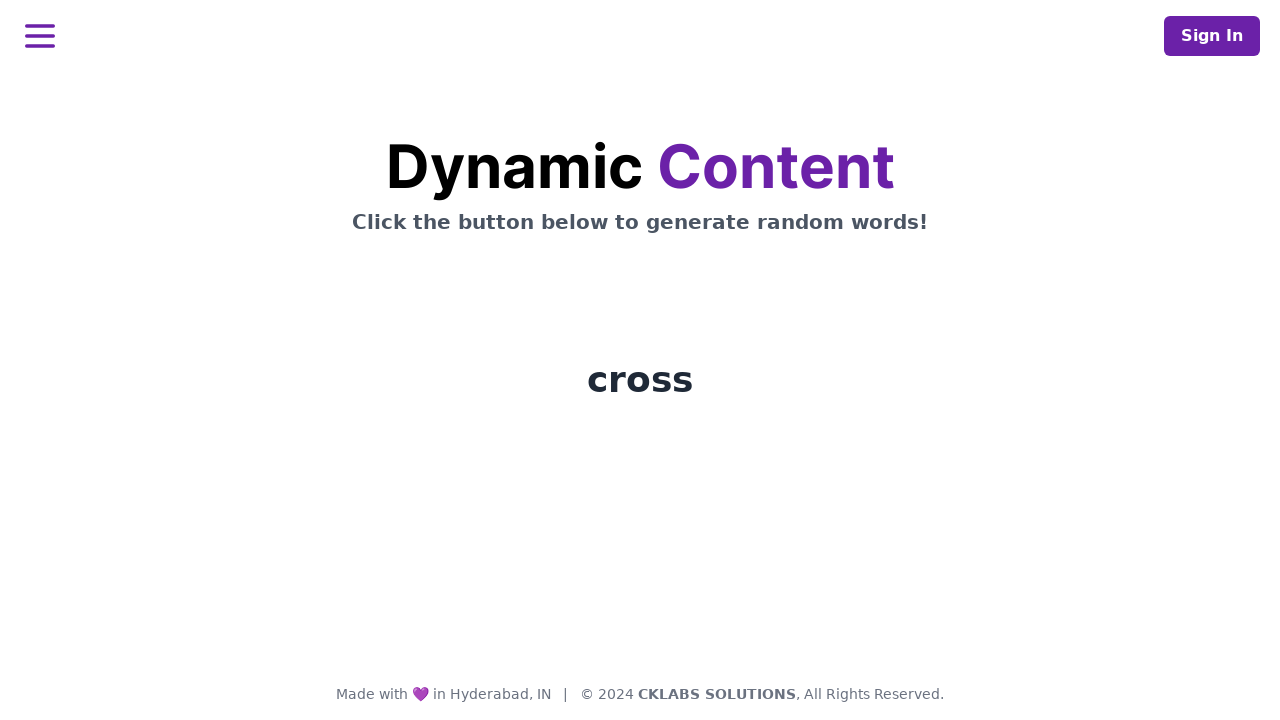